Tests selecting a customer from a dropdown menu on a banking project demo page by selecting the option at index 3

Starting URL: https://www.globalsqa.com/angularJs-protractor/BankingProject/#/customer

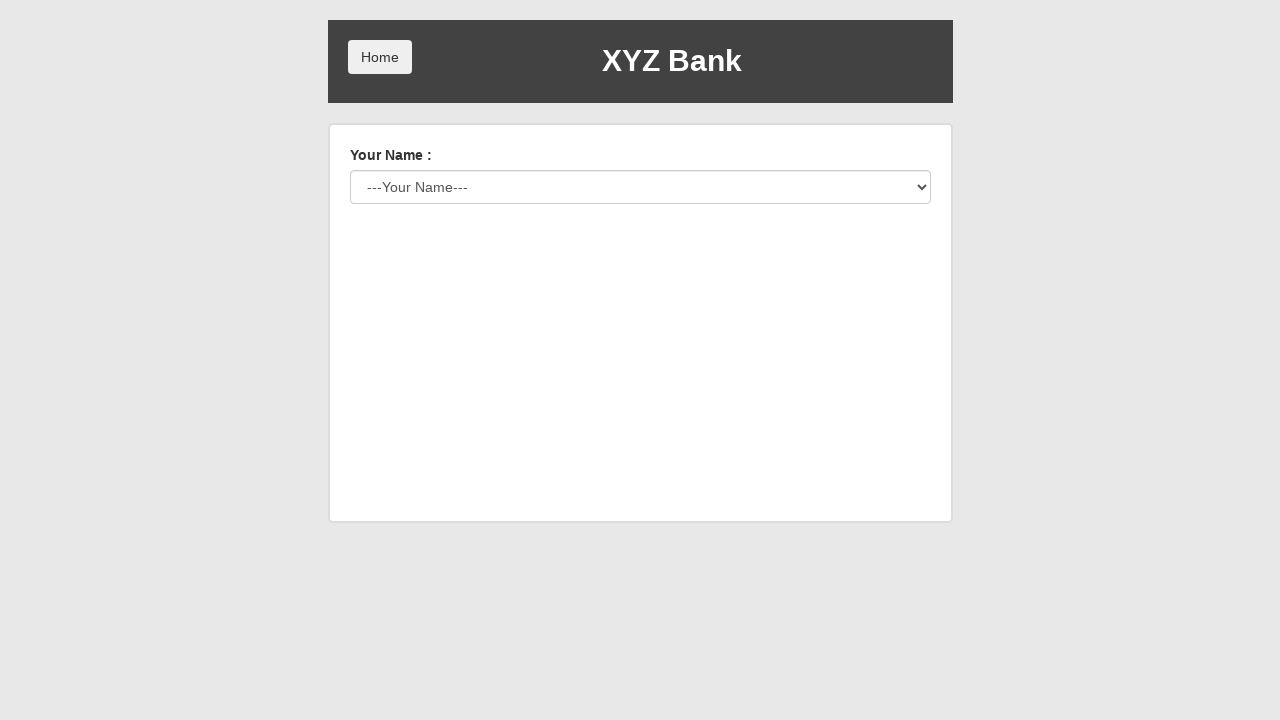

Waited for customer dropdown to be available
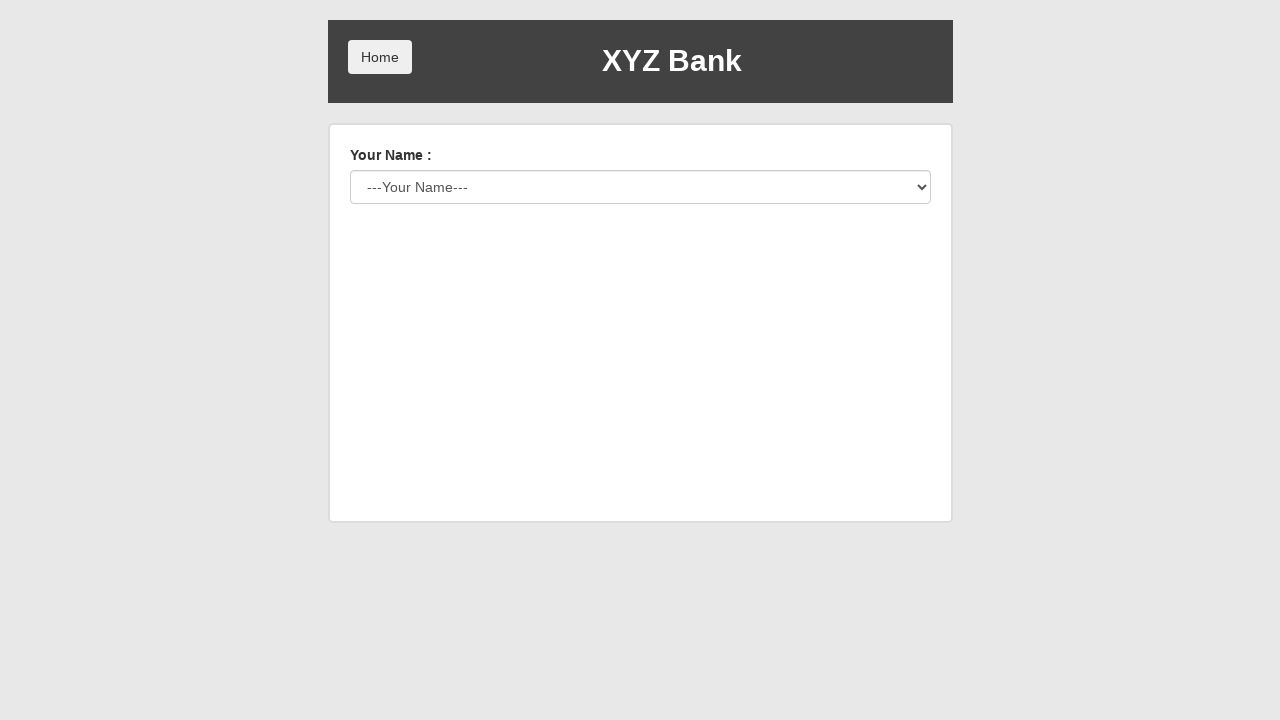

Selected customer at index 3 from dropdown menu on #userSelect
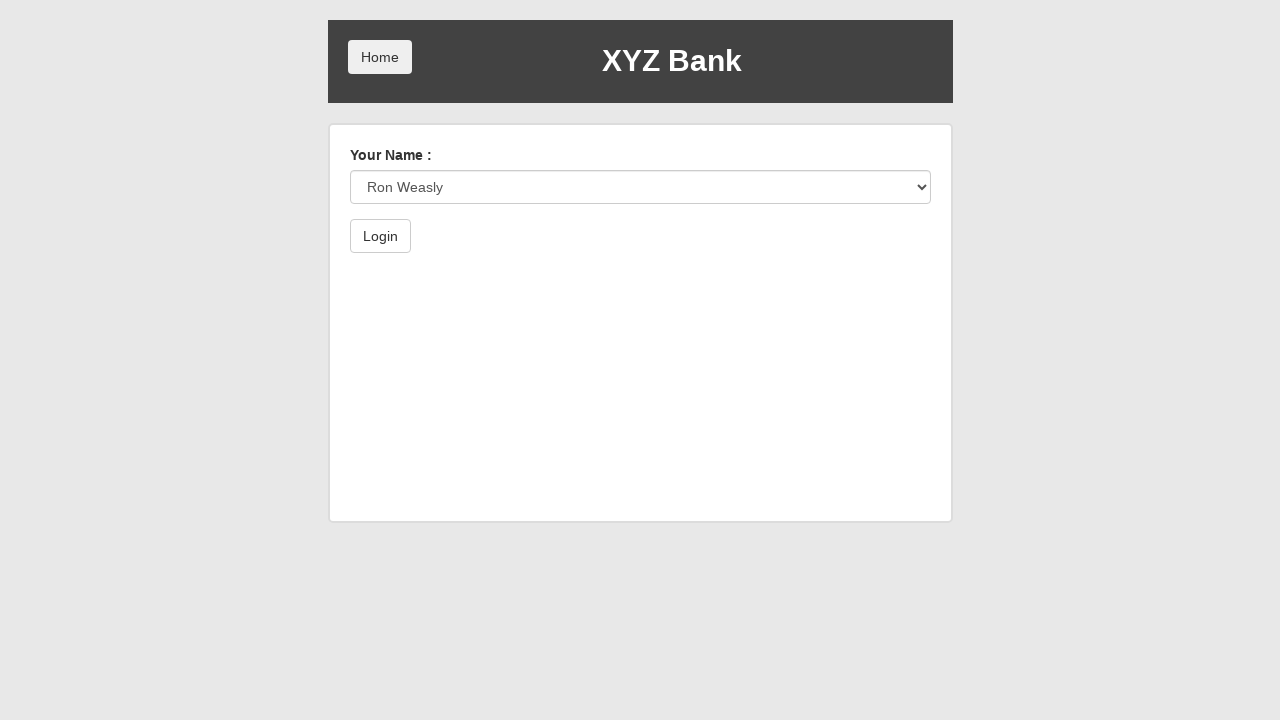

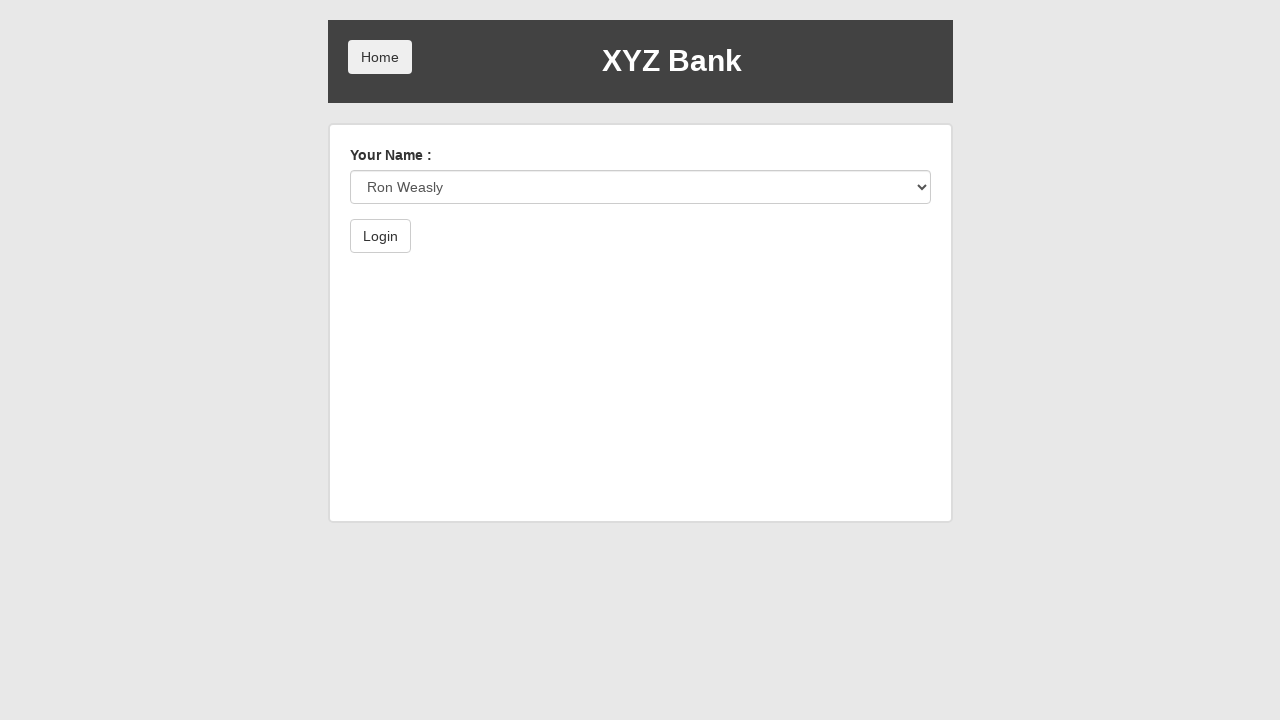